Tests different mouse click interactions (left click, double click, and right click) on an interactive element and verifies the text changes

Starting URL: https://v1.training-support.net/selenium/input-events

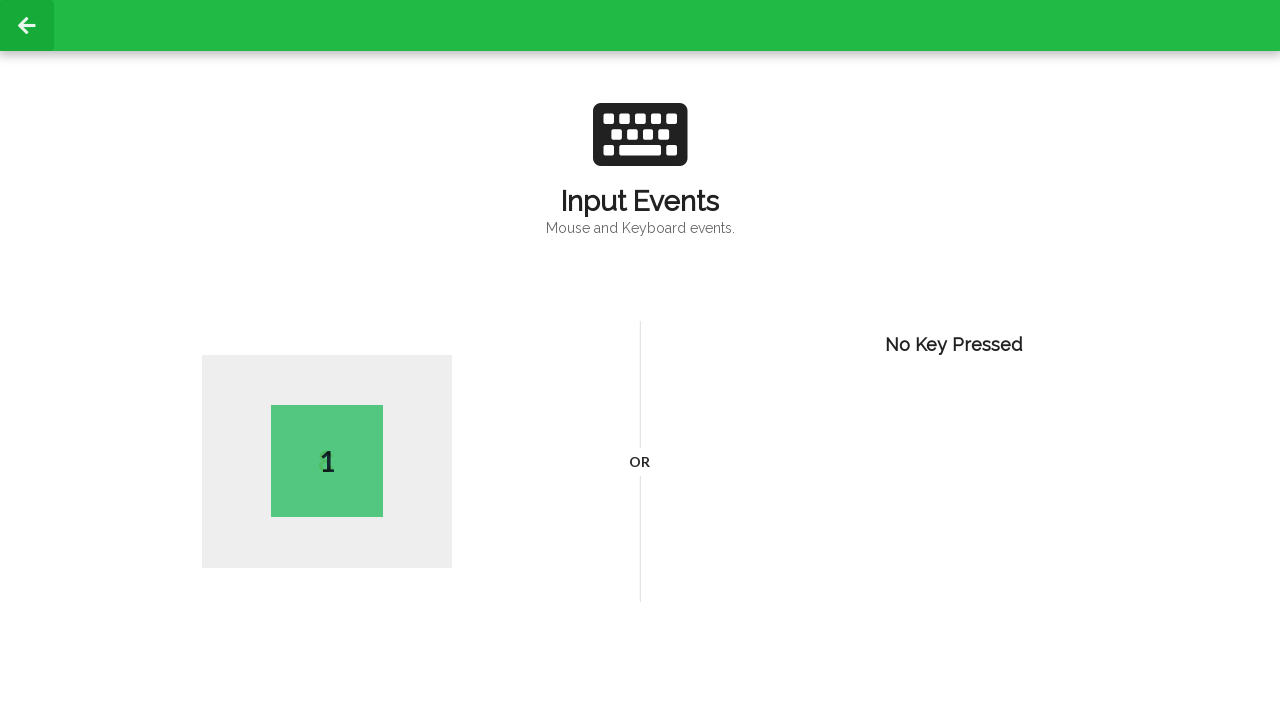

Performed left click on body element at (640, 360) on body
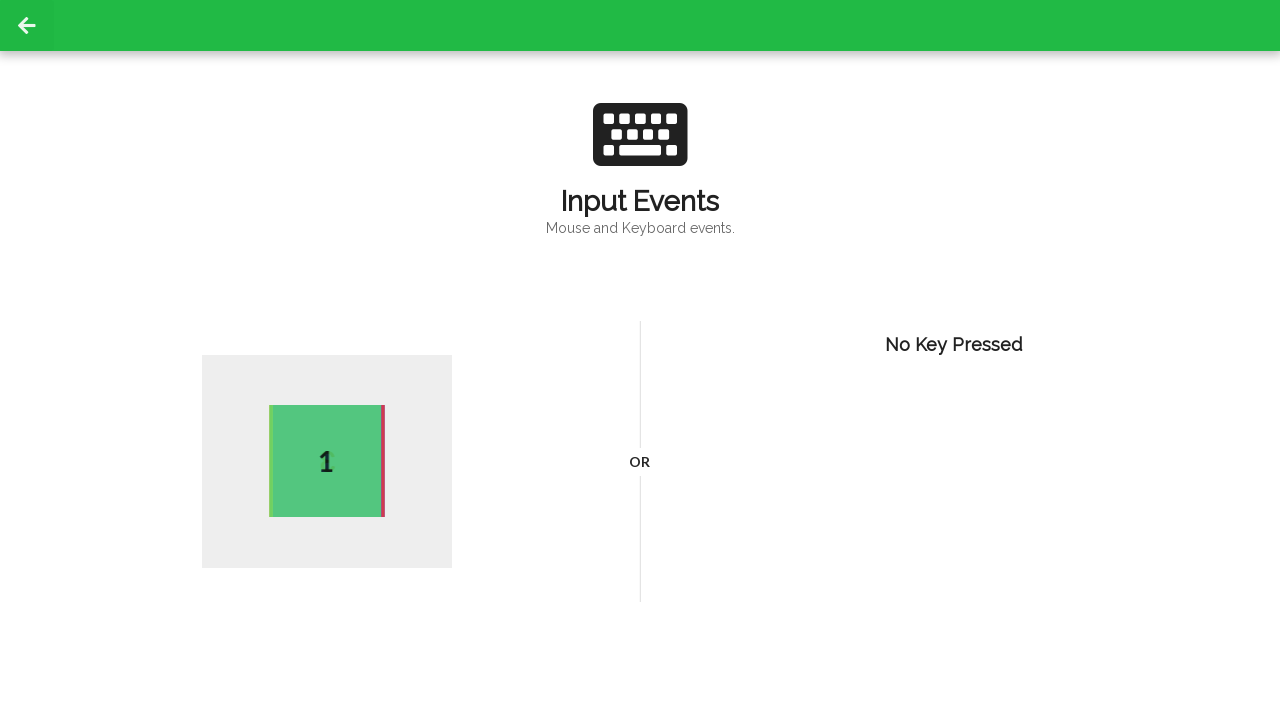

Retrieved text after left click: 2
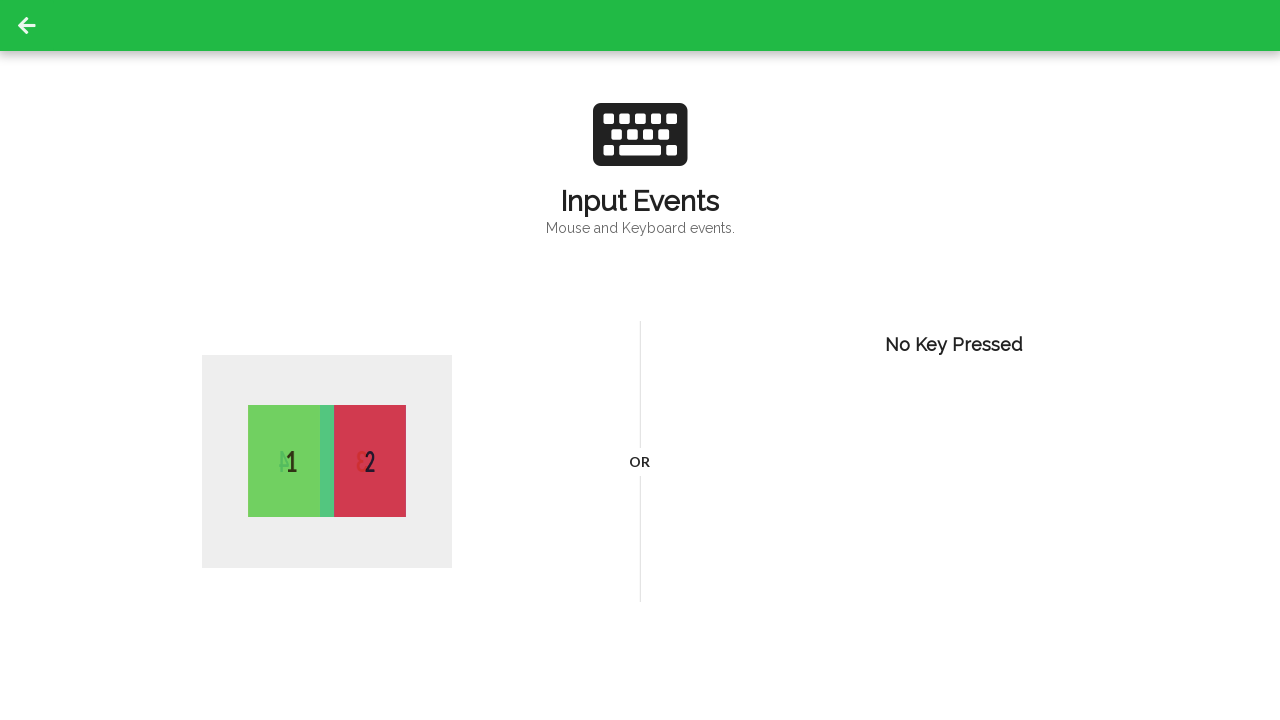

Performed double click on body element at (640, 360) on body
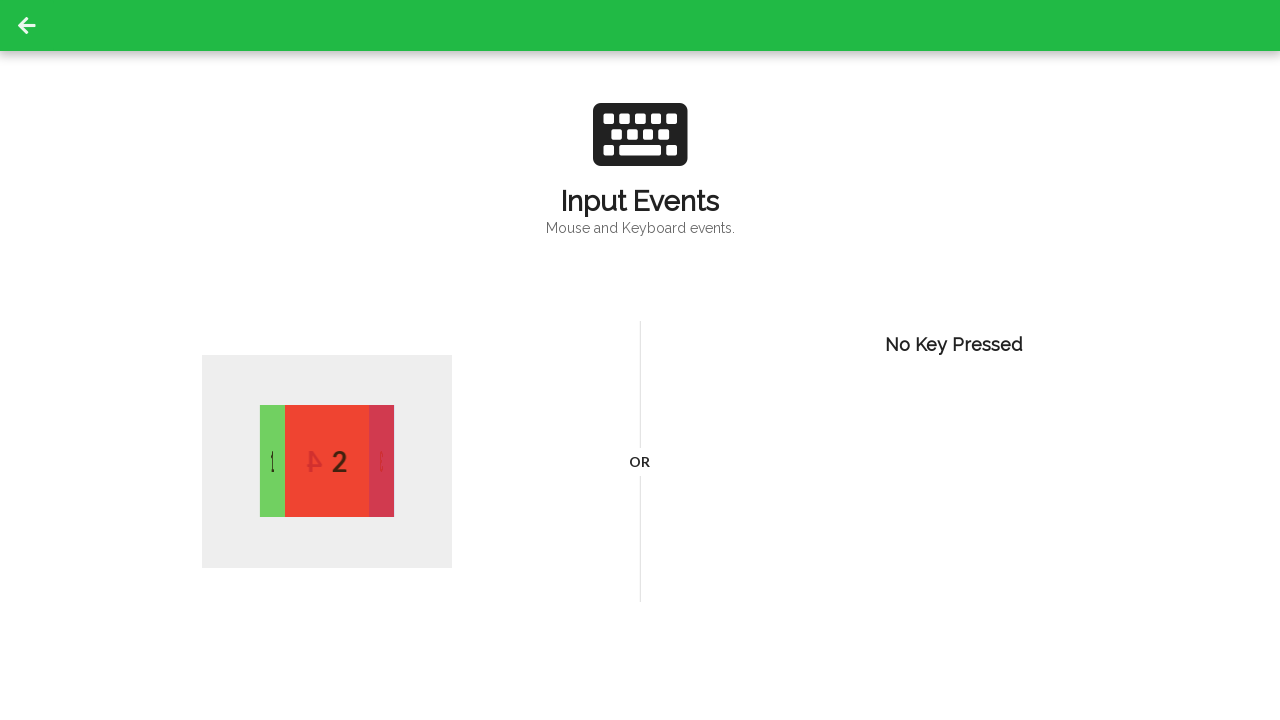

Retrieved text after double click: 4
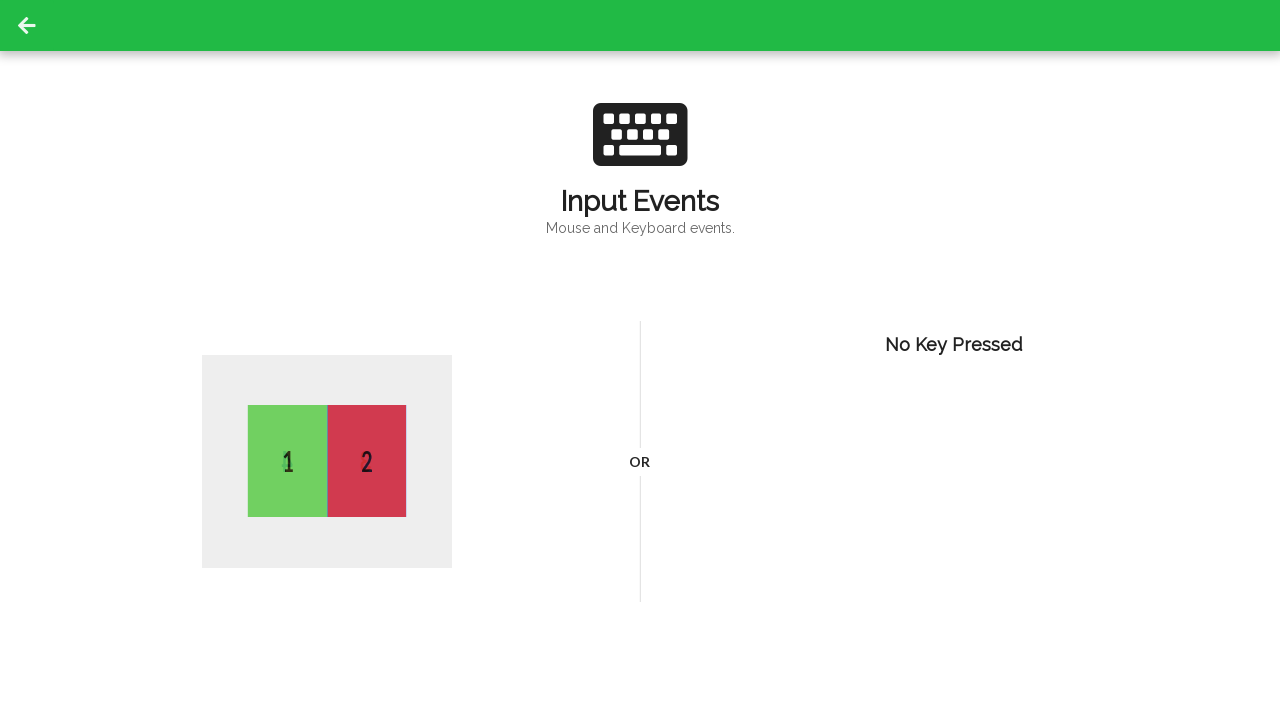

Performed right click (context click) on body element at (640, 360) on body
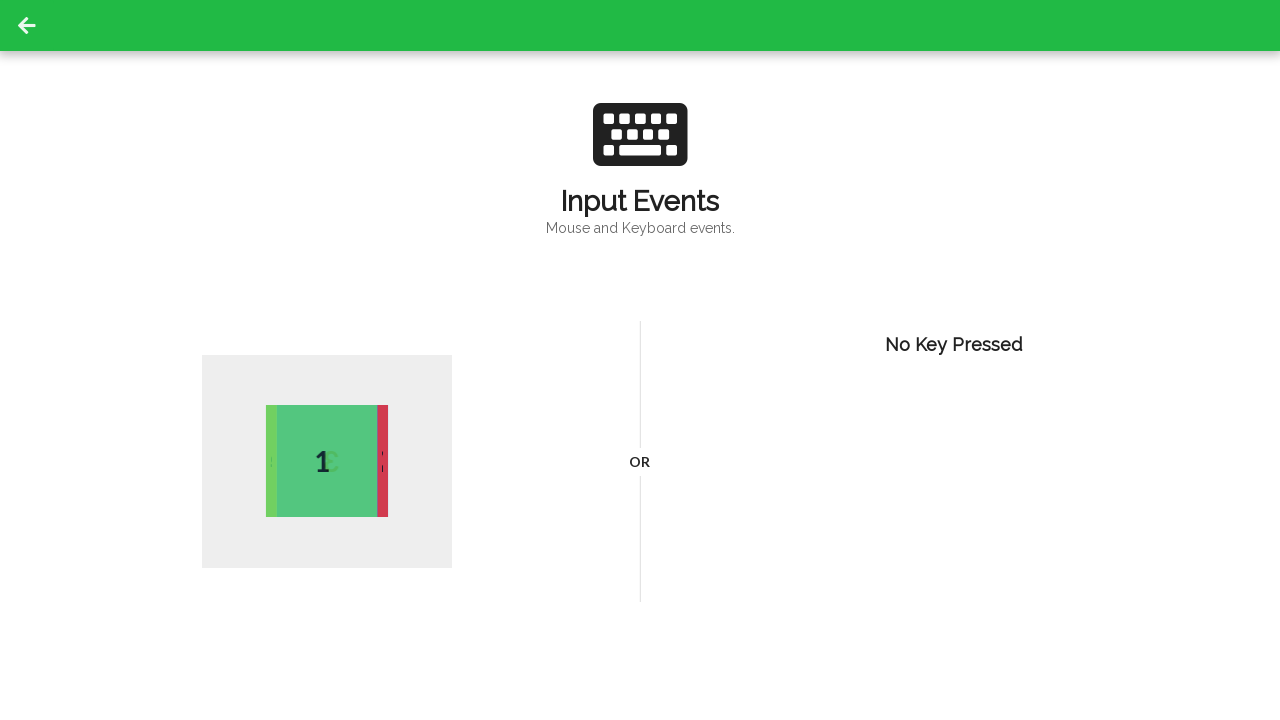

Retrieved text after right click: 4
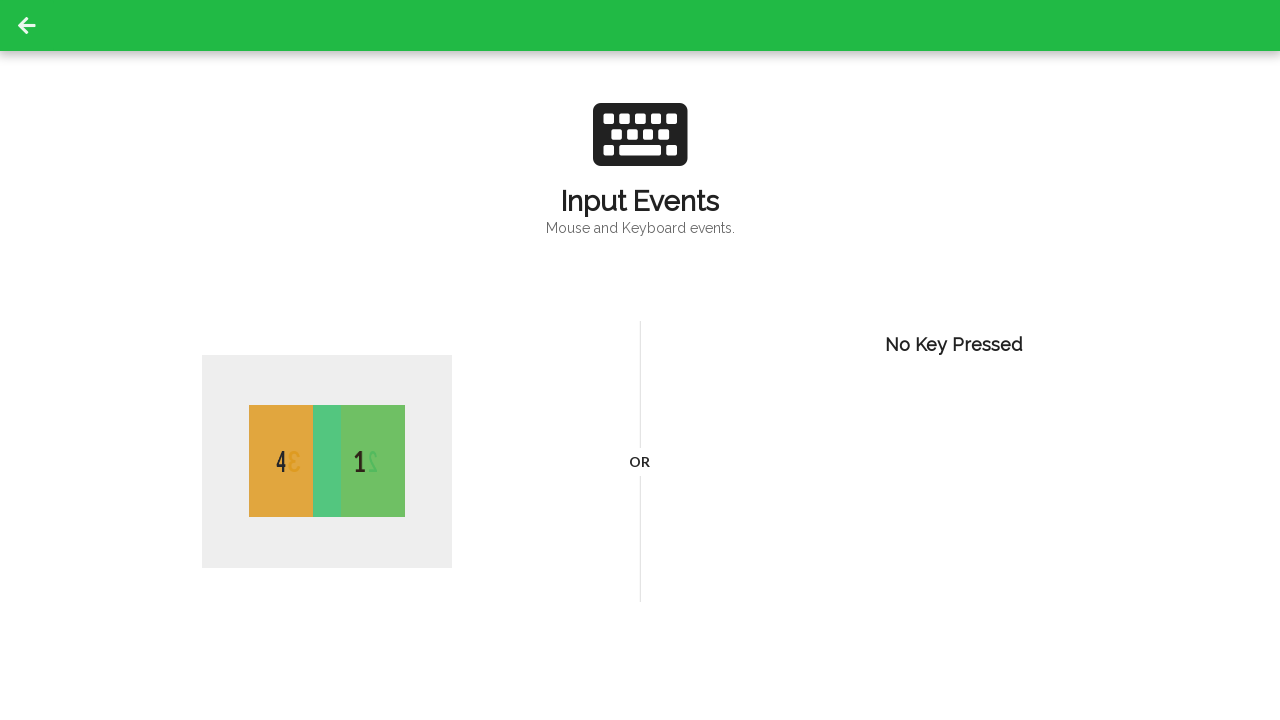

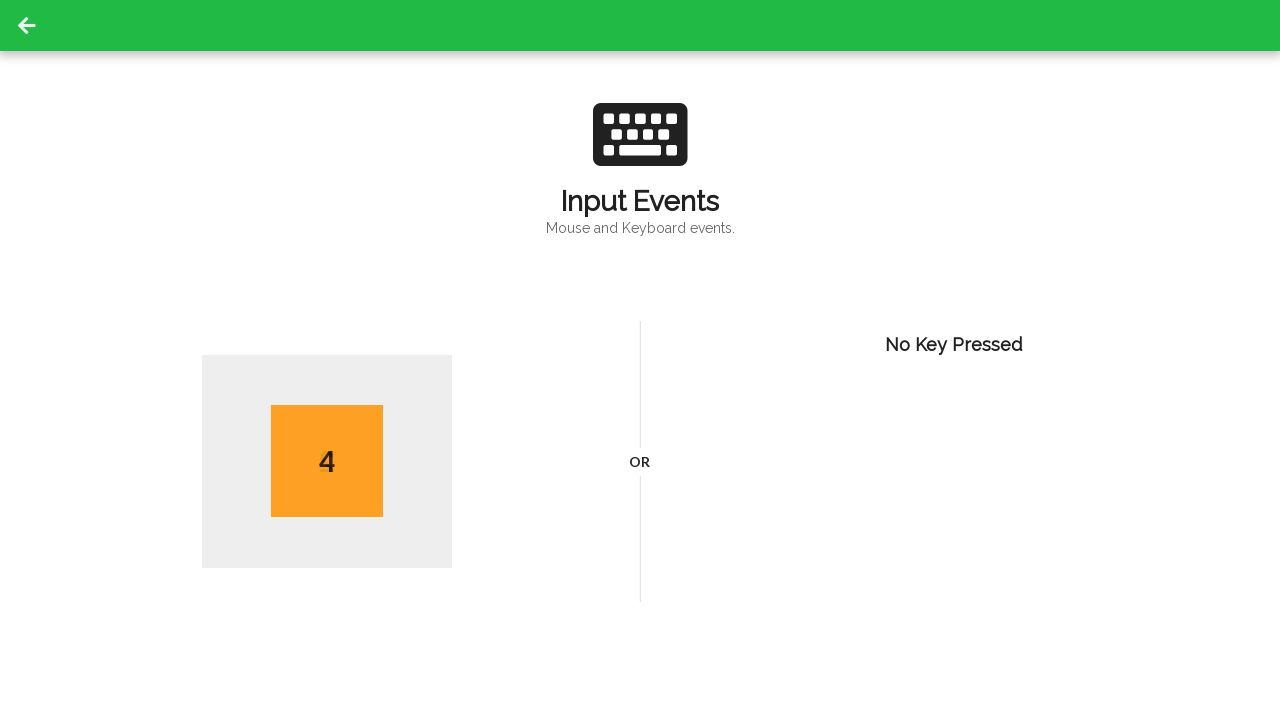